Tests adding products to cart twice by clicking add-to-cart buttons and then clicking a specific product button again, verifying duplicate entries in cart

Starting URL: https://erikdark.github.io/QA_DIPLOM/

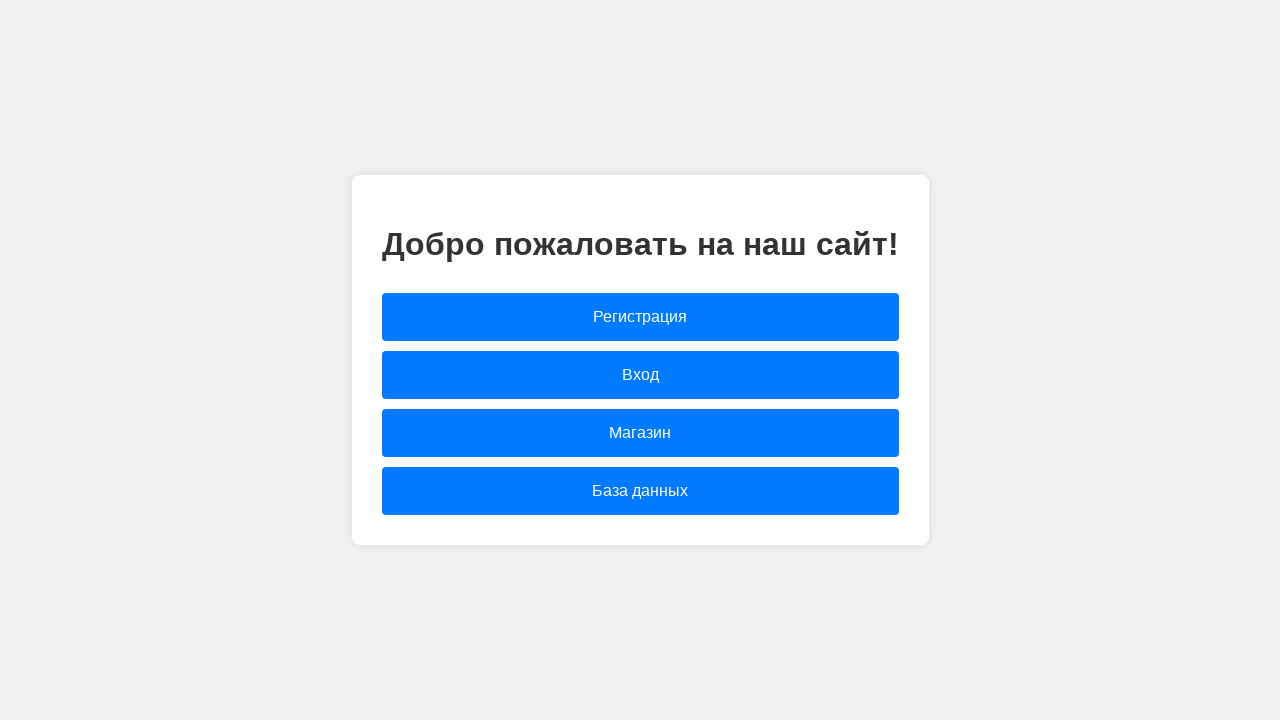

Clicked on 'Магазин' (Shop) link at (640, 433) on text="Магазин"
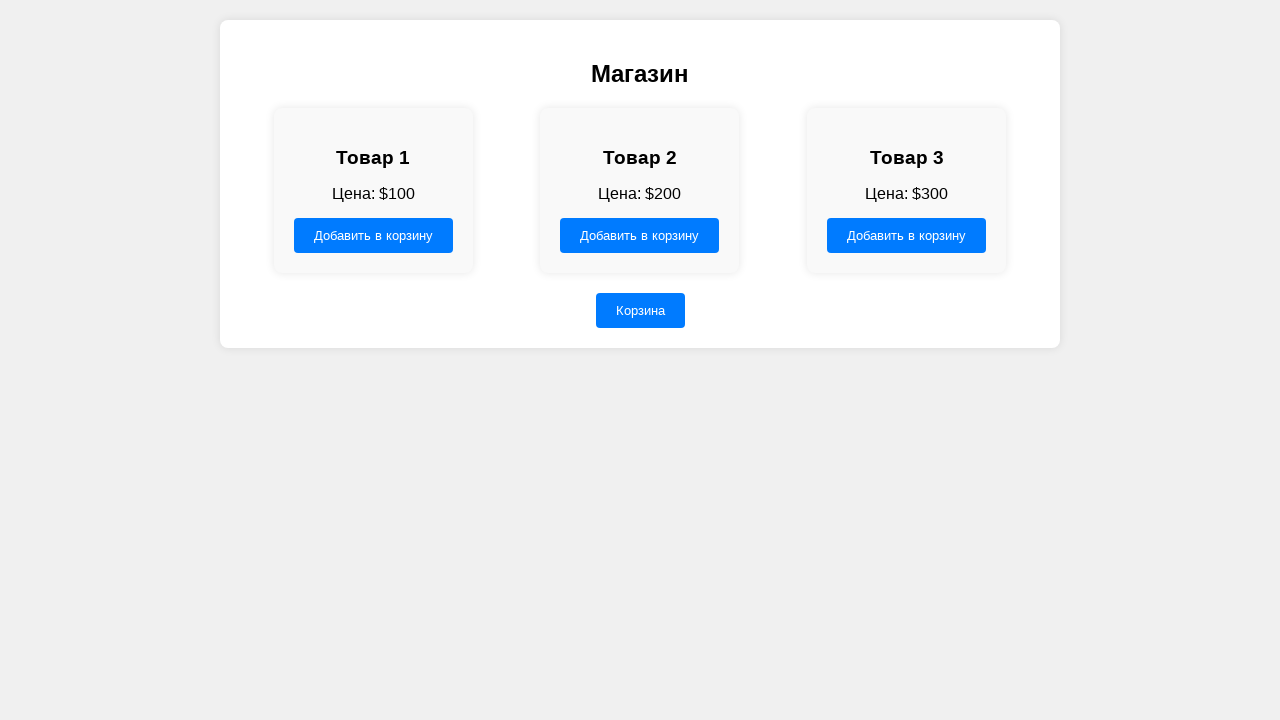

Clicked add-to-cart button for product 1 at (373, 235) on button.add-to-cart >> nth=0
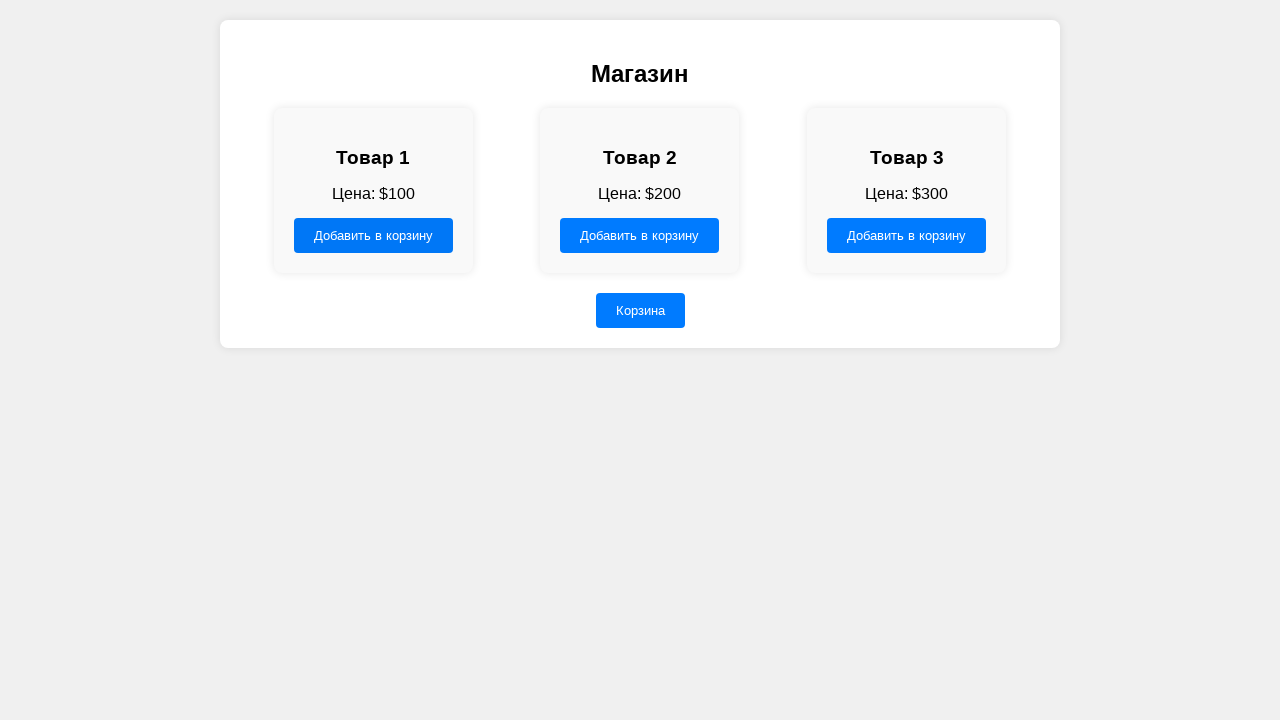

Accepted alert dialog for product 1
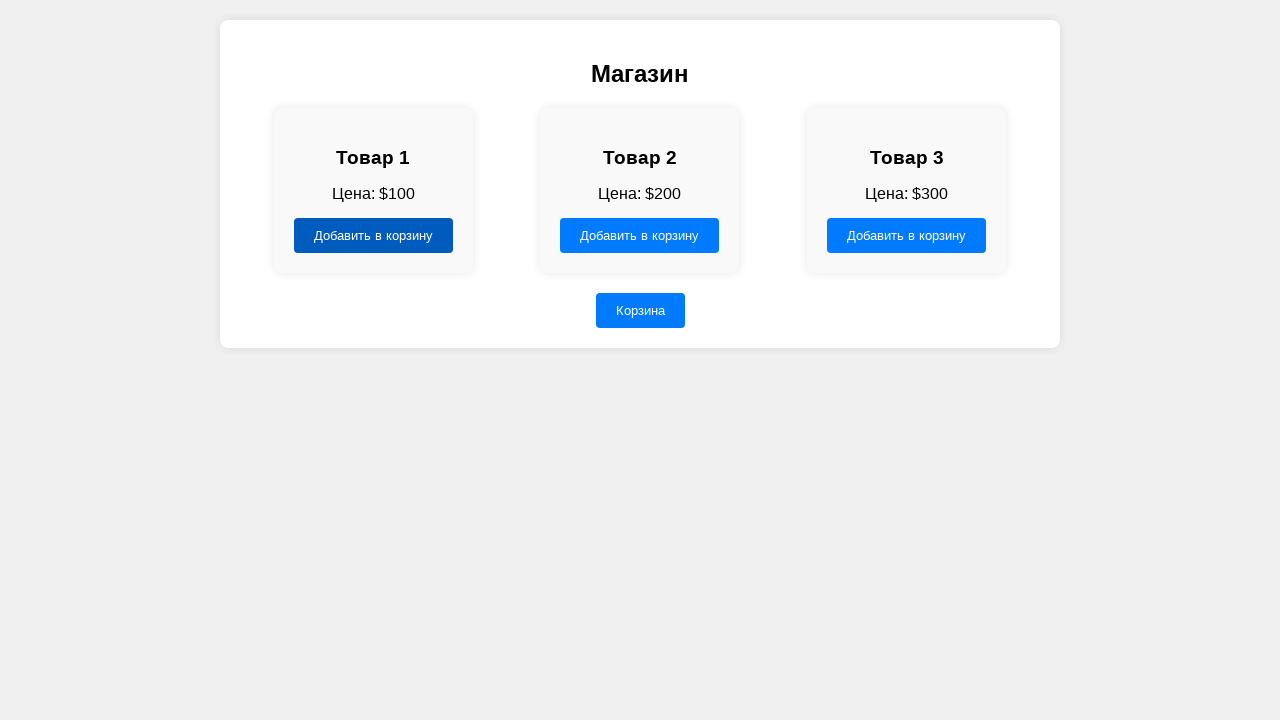

Clicked add-to-cart button for product 2 at (640, 235) on button.add-to-cart >> nth=1
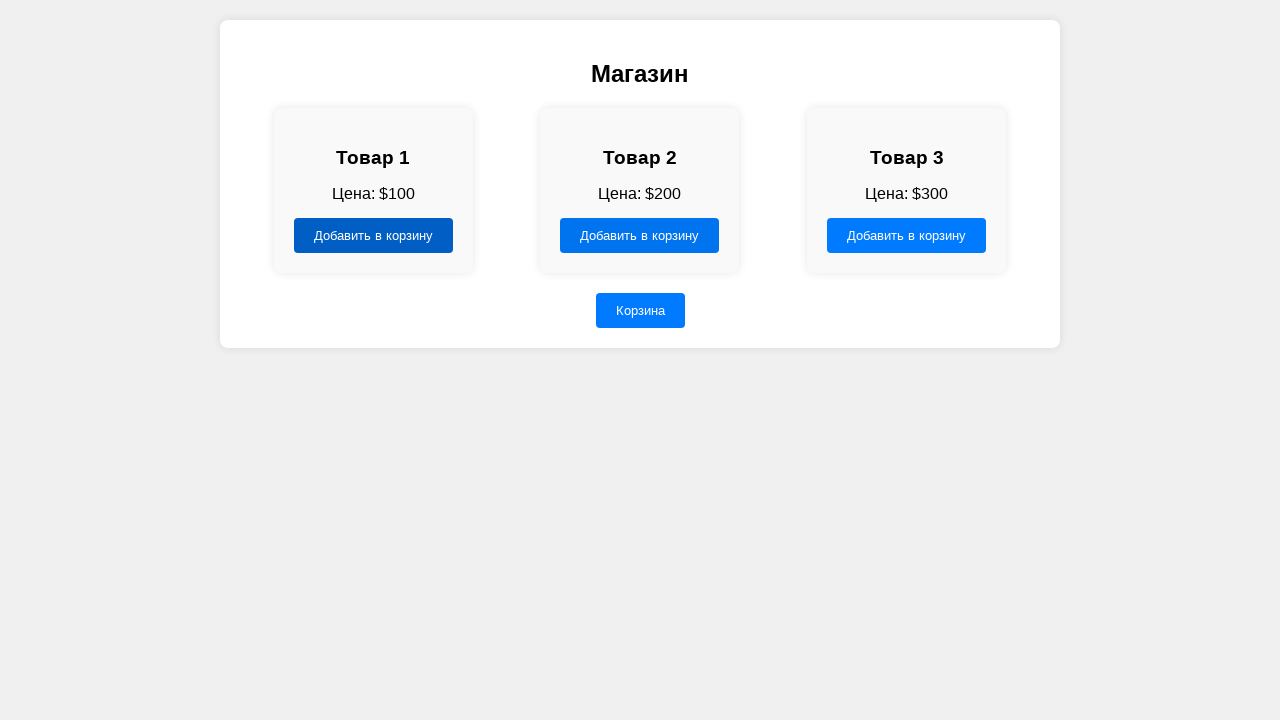

Accepted alert dialog for product 2
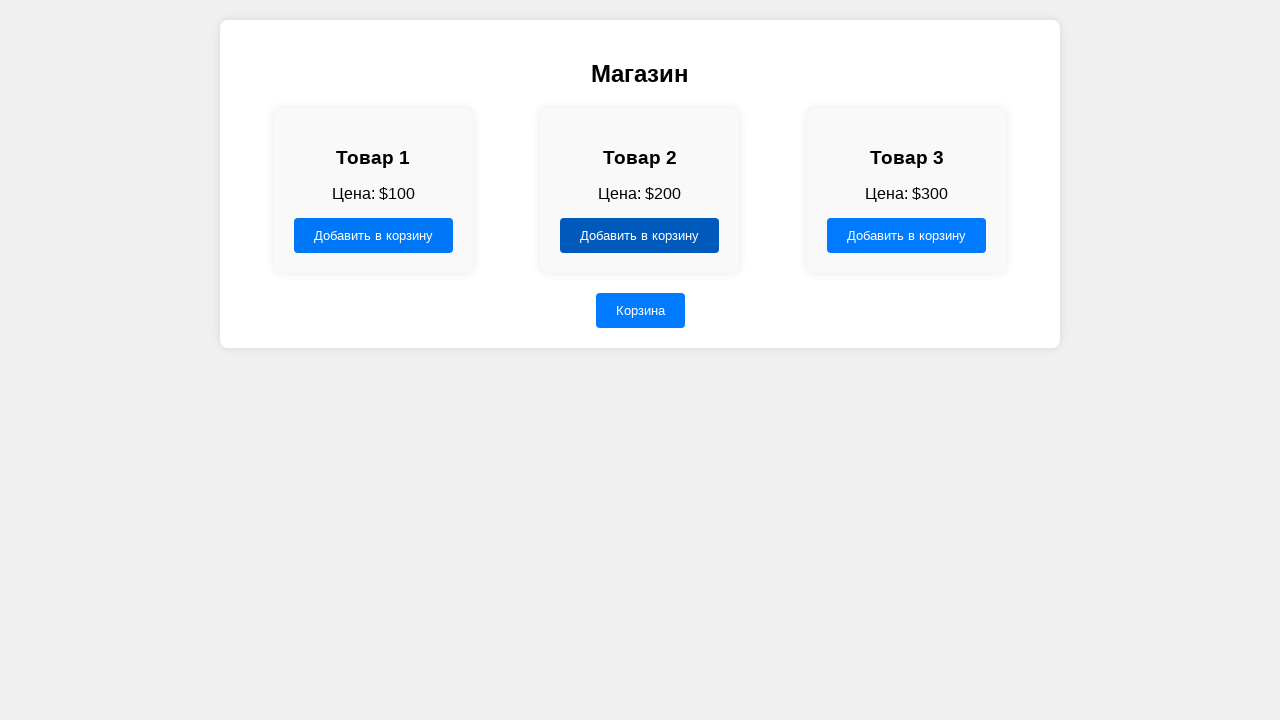

Clicked add-to-cart button for product 3 at (907, 235) on button.add-to-cart >> nth=2
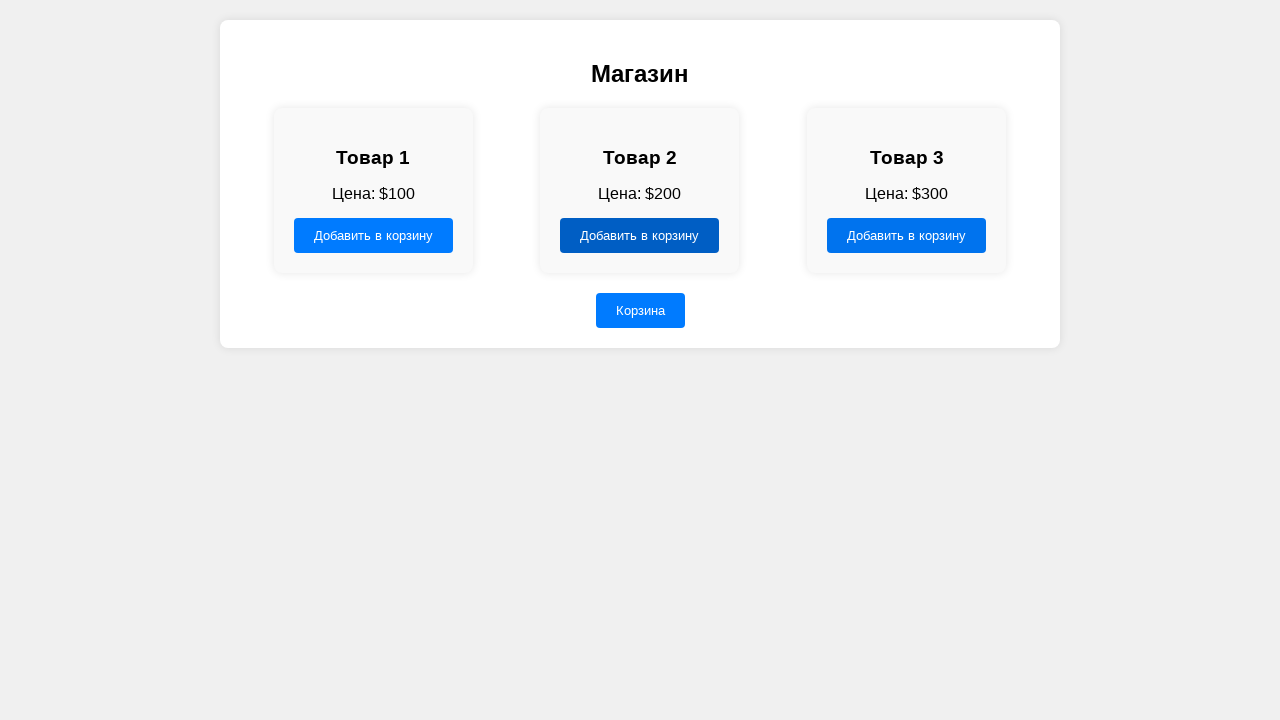

Accepted alert dialog for product 3
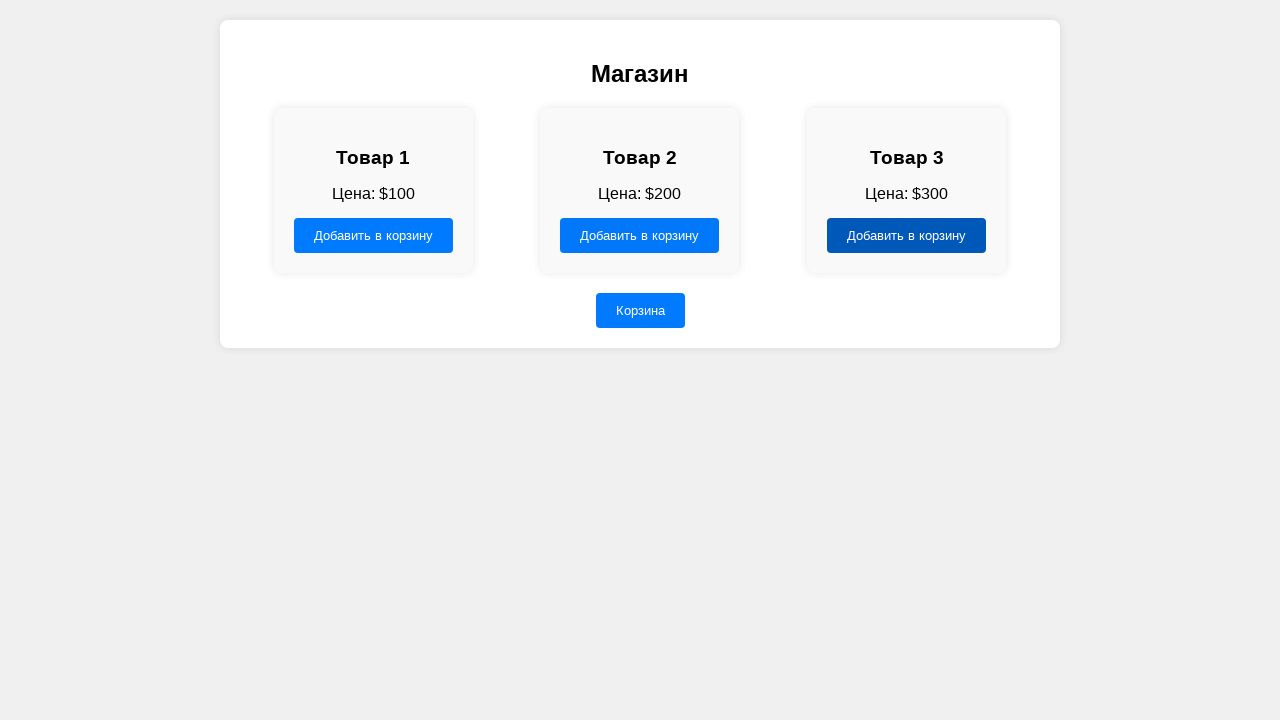

Clicked add-to-cart button for 'Товар 1' (second time) at (373, 235) on button[data-name="Товар 1"]
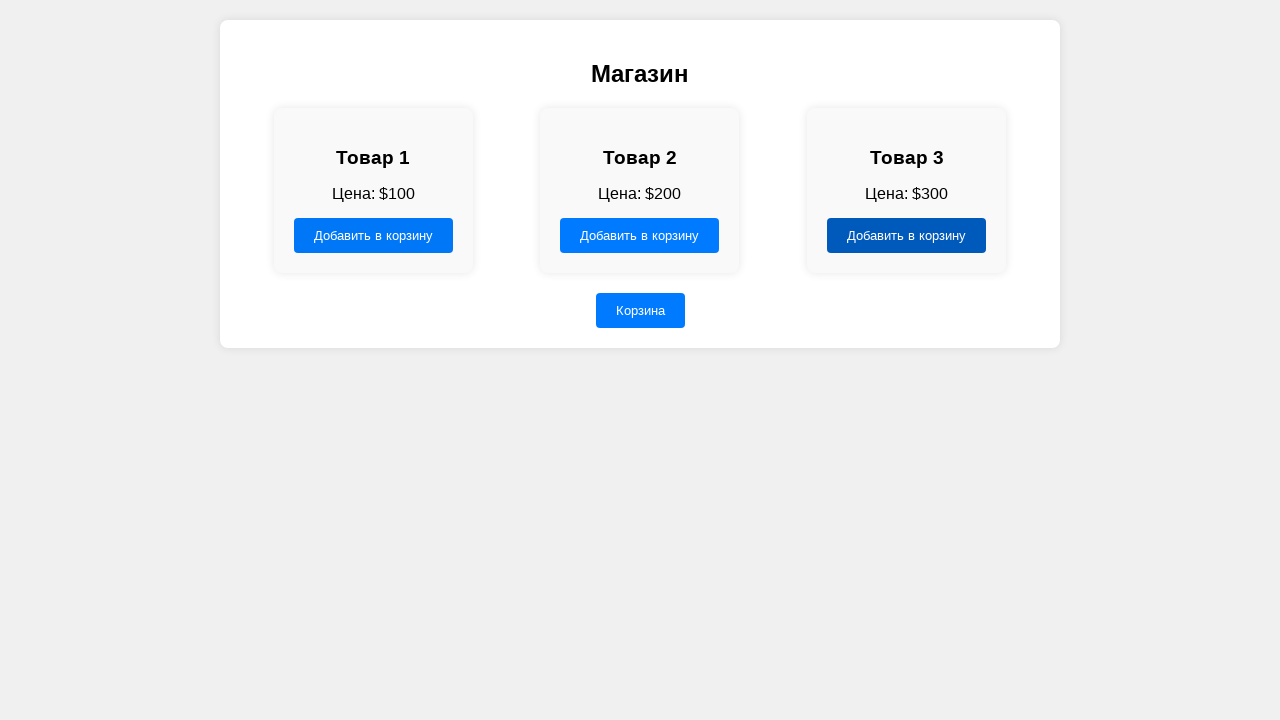

Accepted alert dialog for duplicate 'Товар 1'
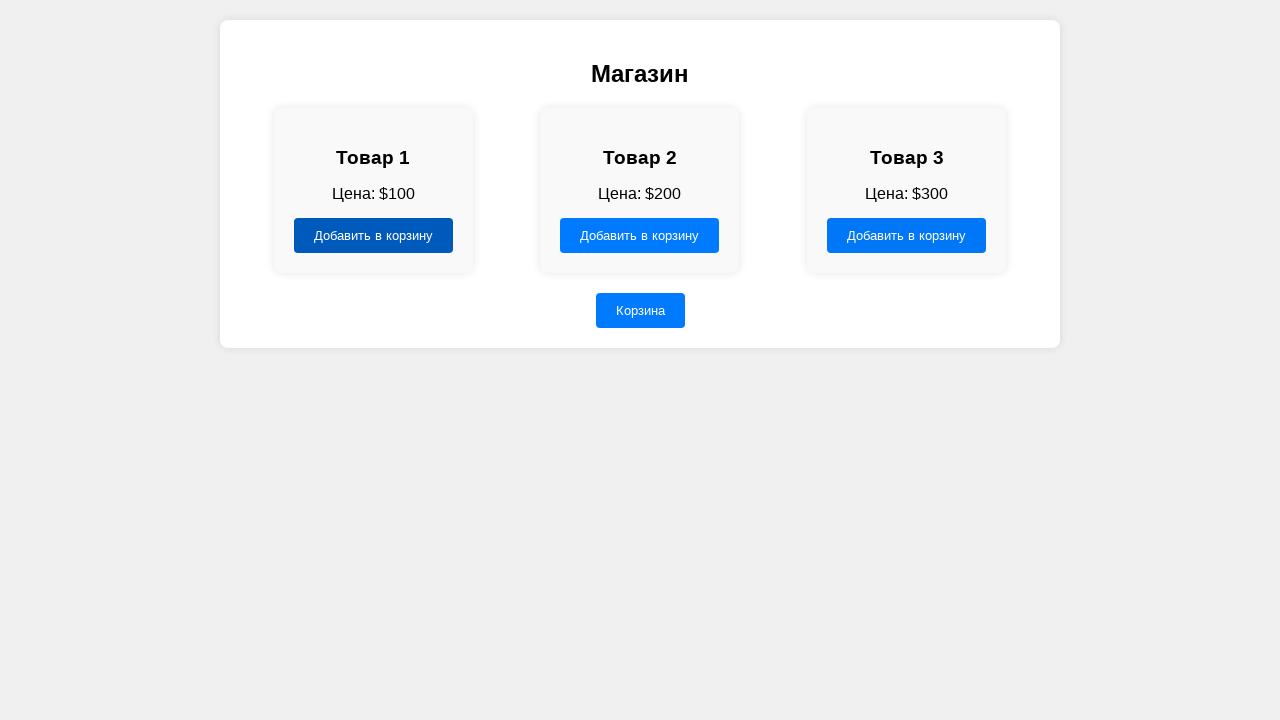

Clicked cart button to open cart at (640, 310) on #cartButton
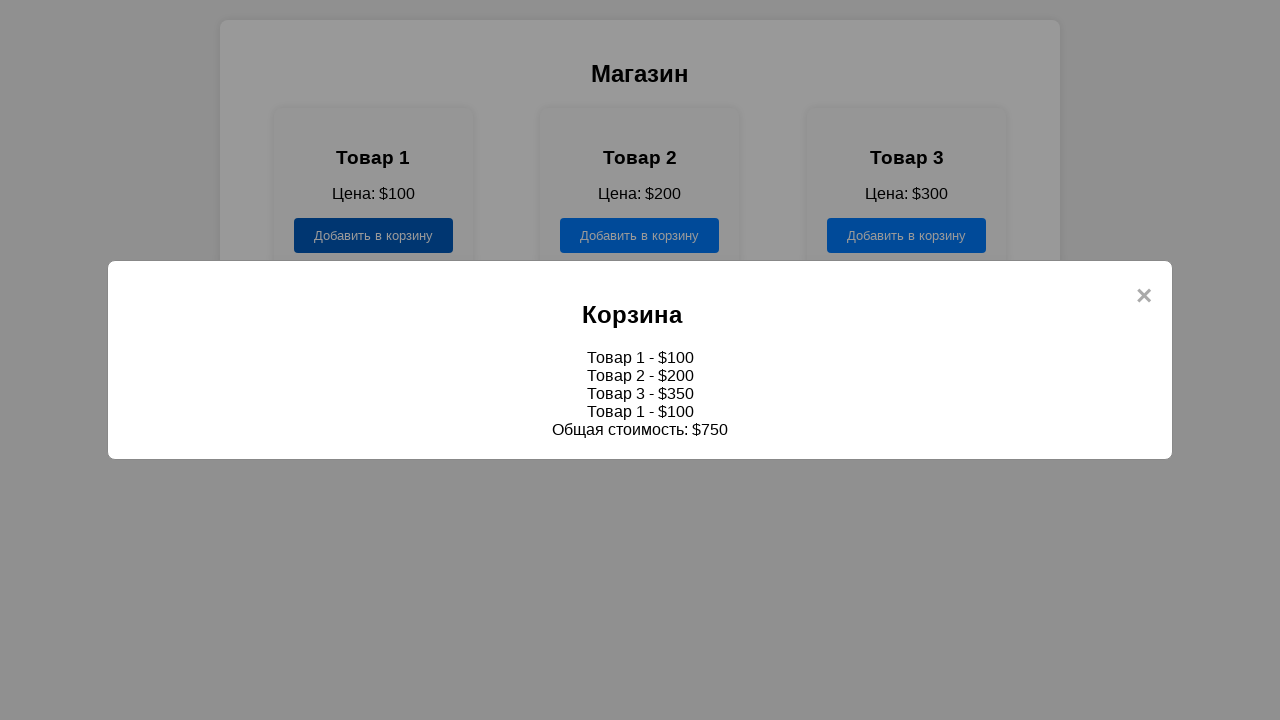

Retrieved cart contents text
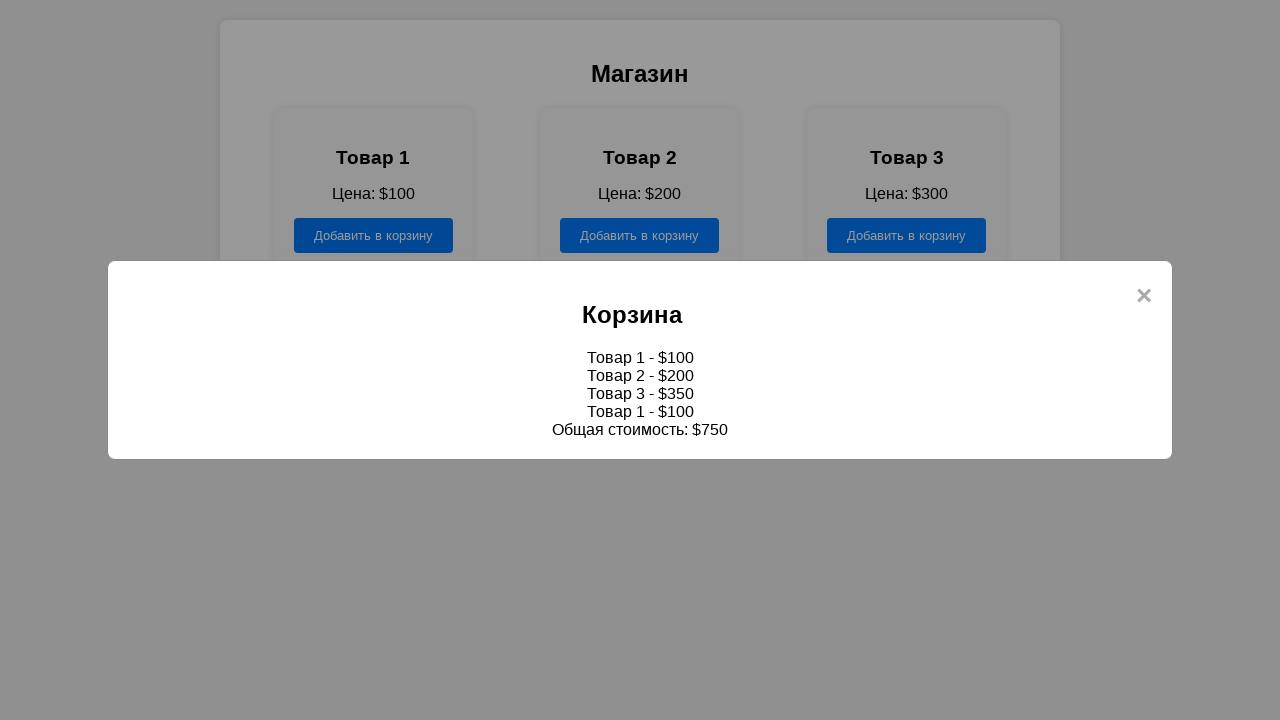

Verified 'Товар 1' appears twice in cart
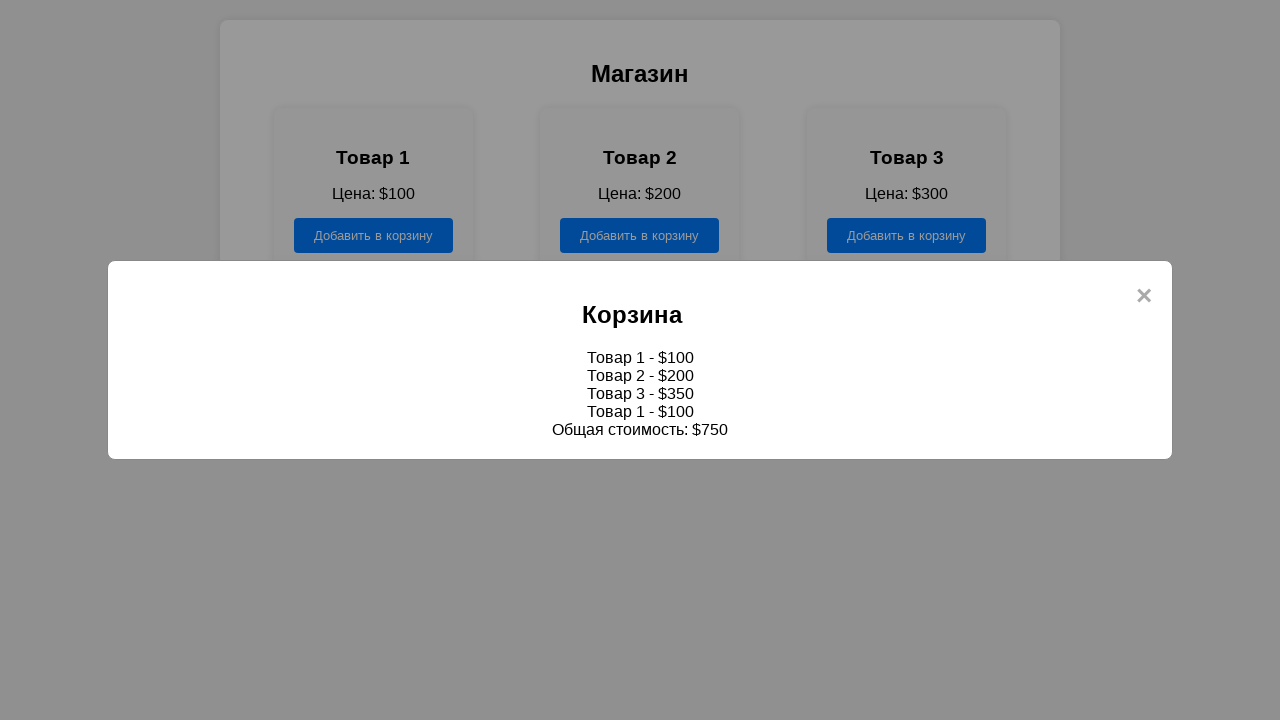

Verified 'Товар 2' appears once in cart
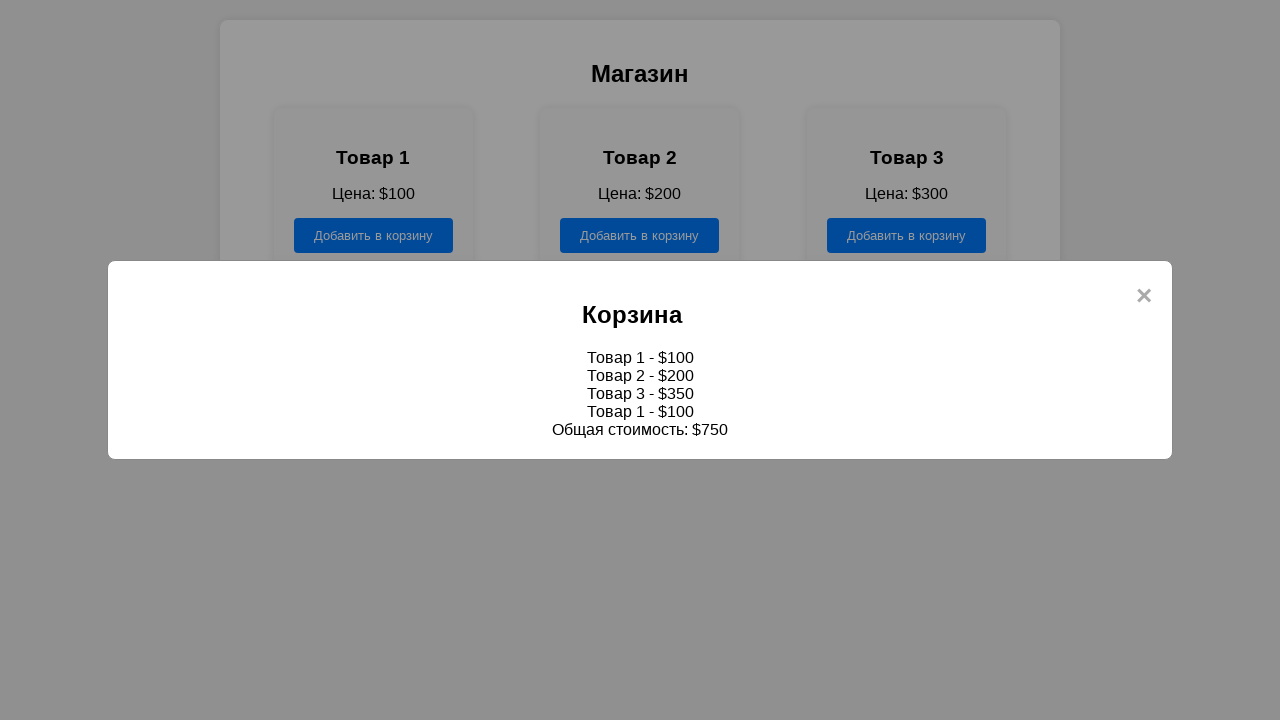

Verified 'Товар 3' appears once in cart
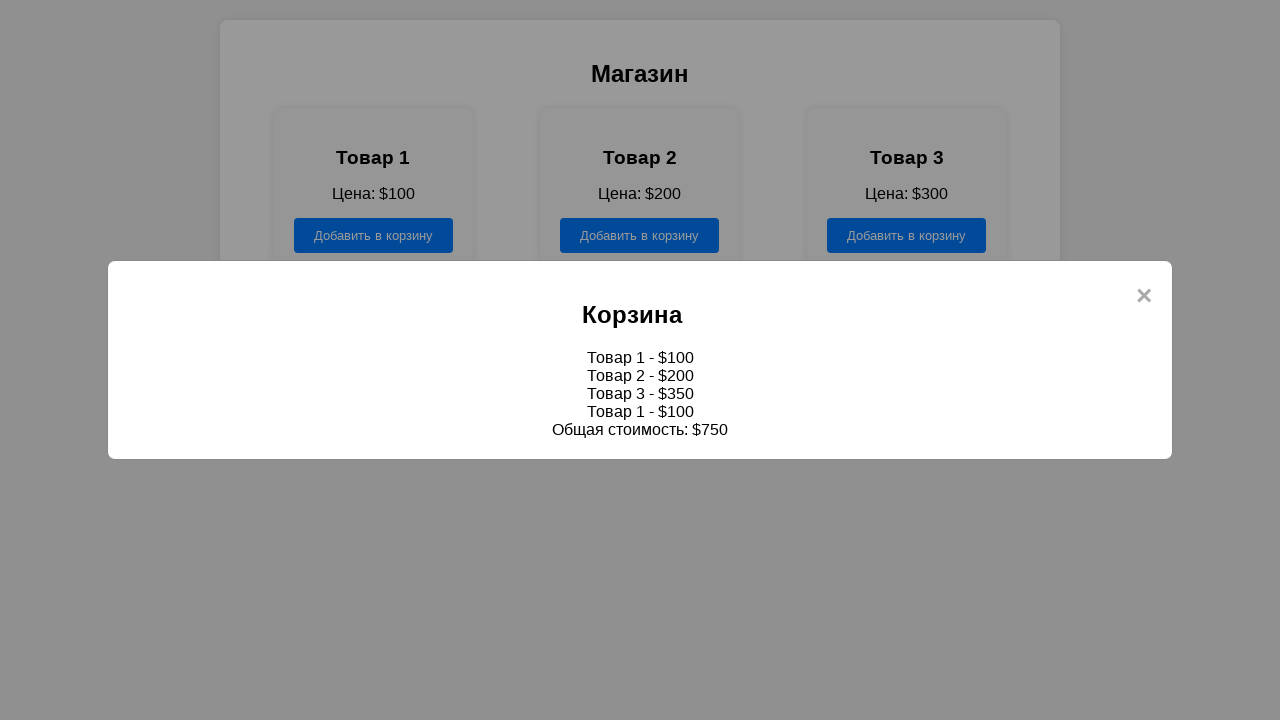

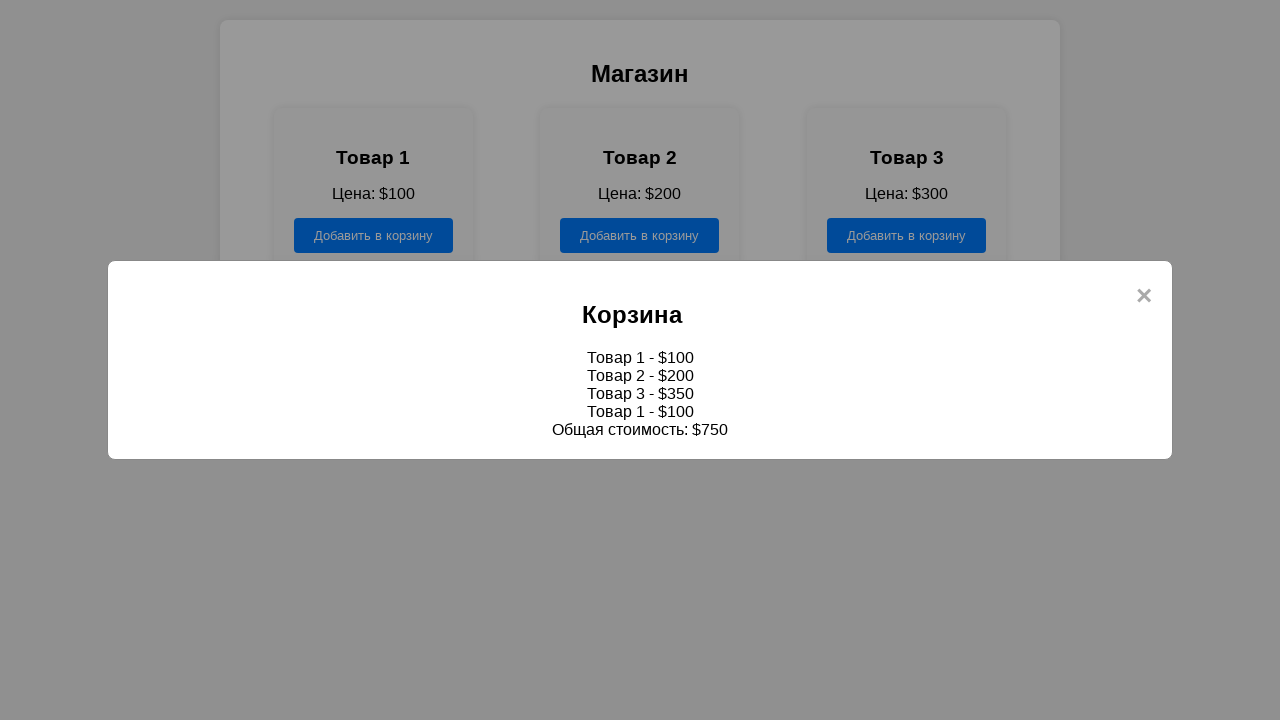